Tests JavaScript information alert by clicking the JS Alert button, accepting the alert, and verifying the result message displays correctly.

Starting URL: http://practice.cydeo.com/javascript_alerts

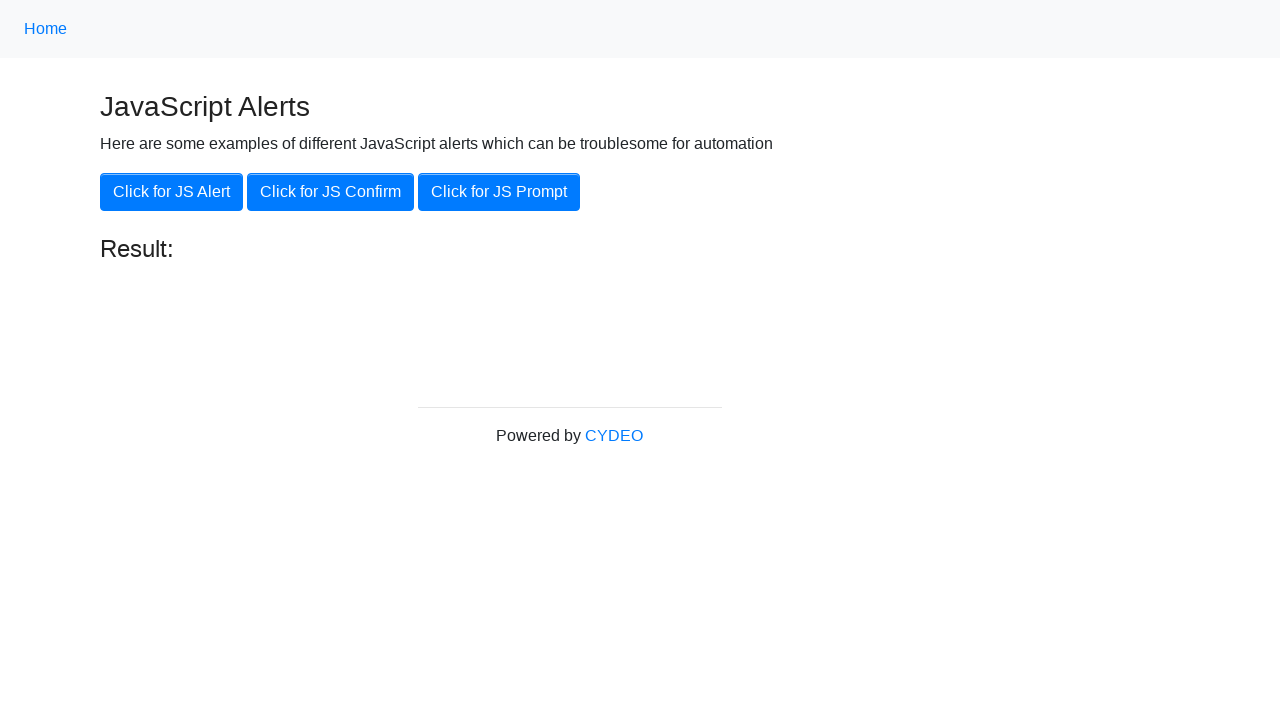

Clicked 'Click for JS Alert' button to trigger JavaScript alert at (172, 192) on xpath=//button[.='Click for JS Alert']
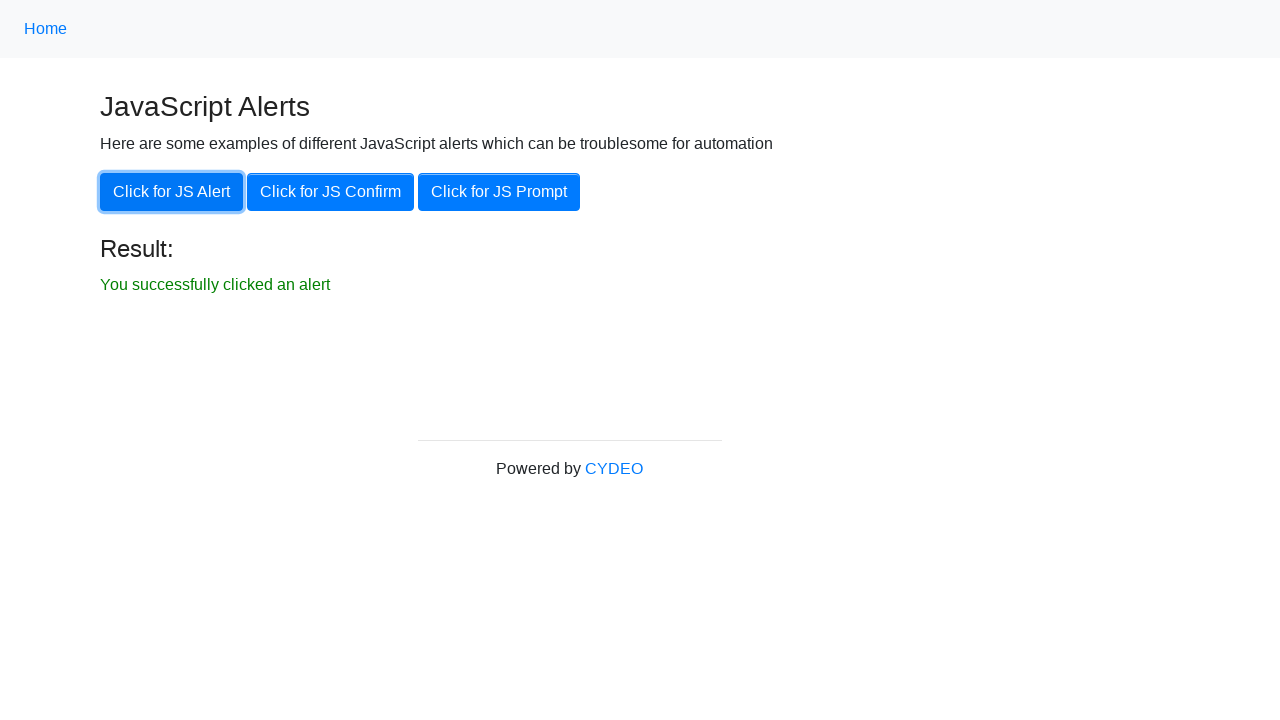

Set up dialog handler to accept the alert
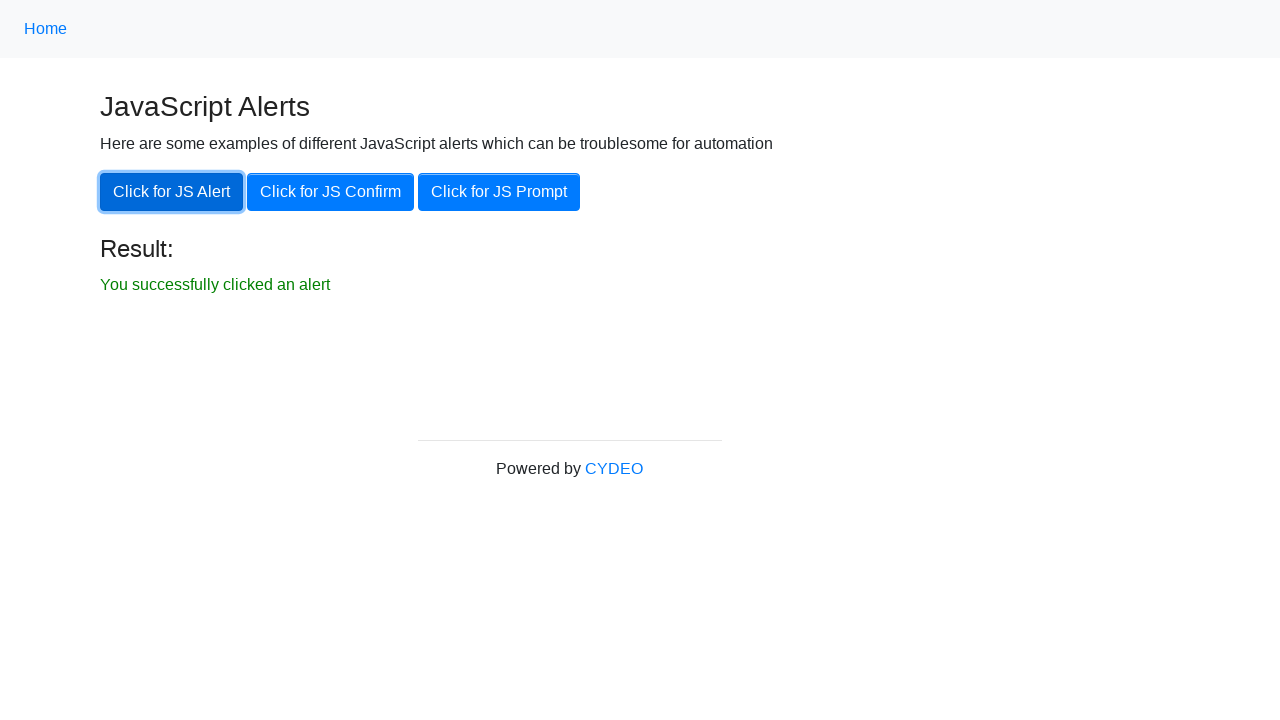

Located the result message element
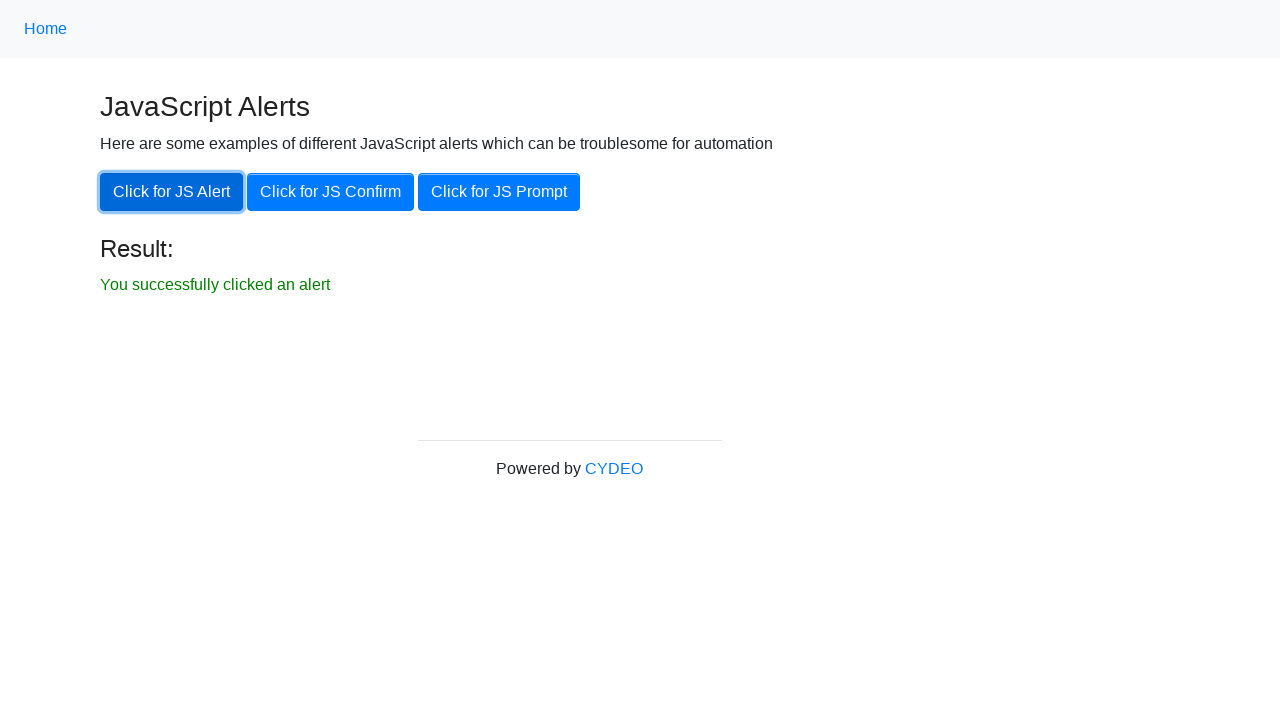

Result message became visible after accepting alert
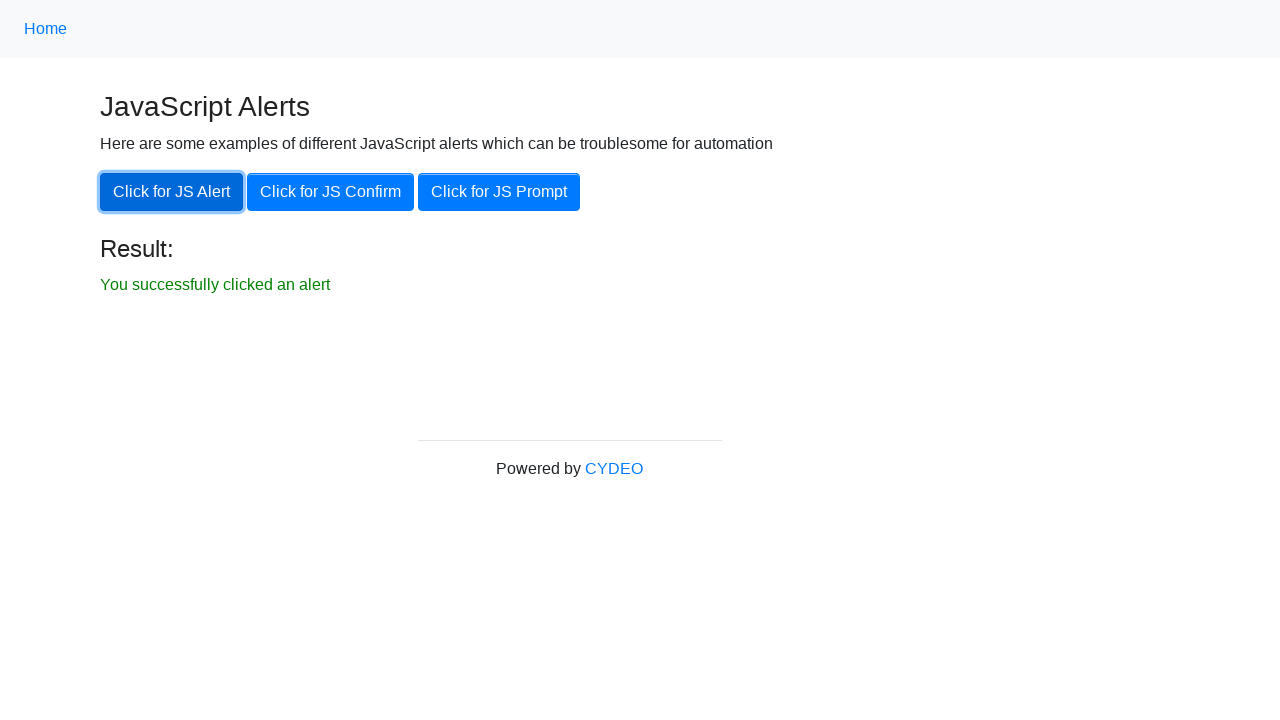

Verified result message displays 'You successfully clicked an alert'
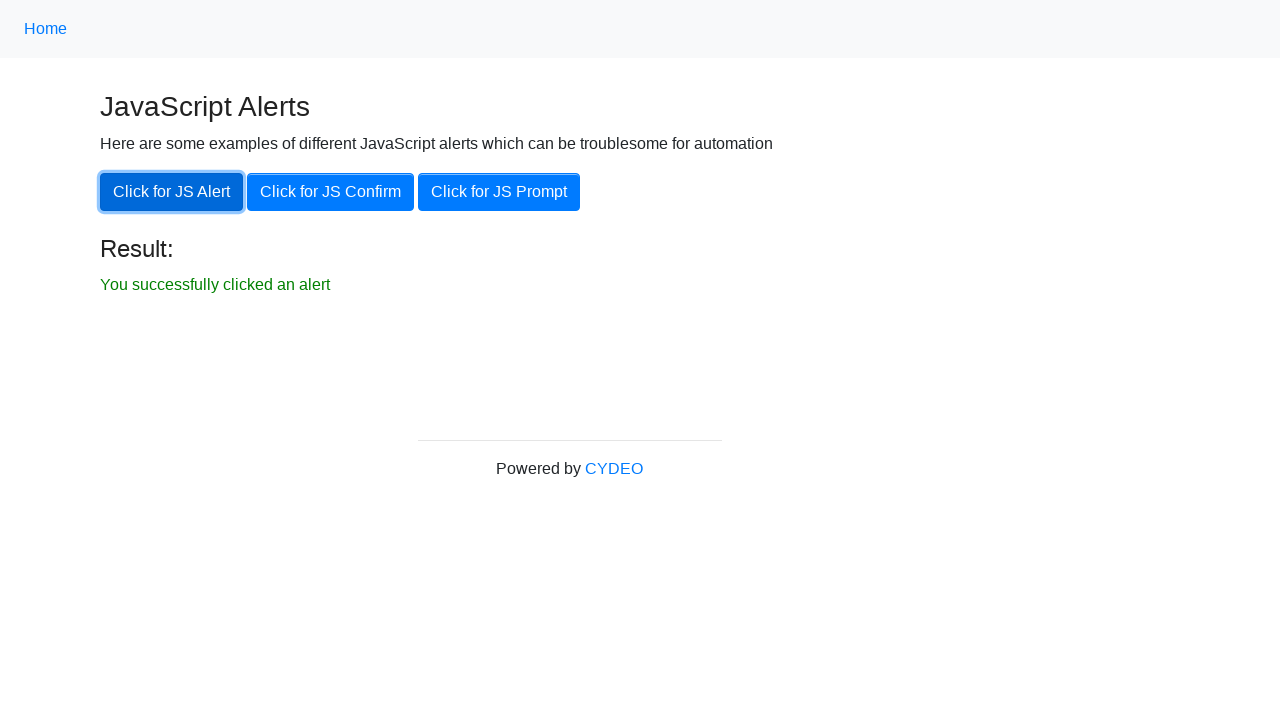

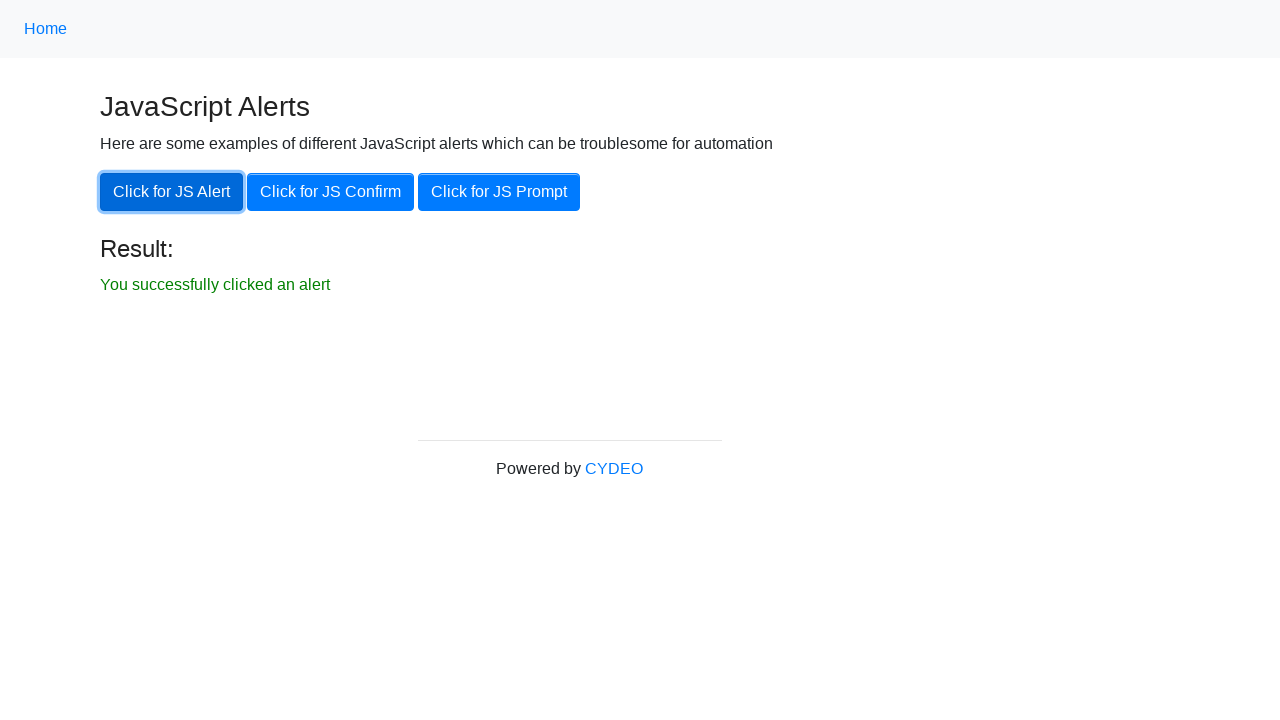